Navigates to a wine e-commerce website and verifies the page has loaded by checking that content is present

Starting URL: https://mall.wine-world.com/

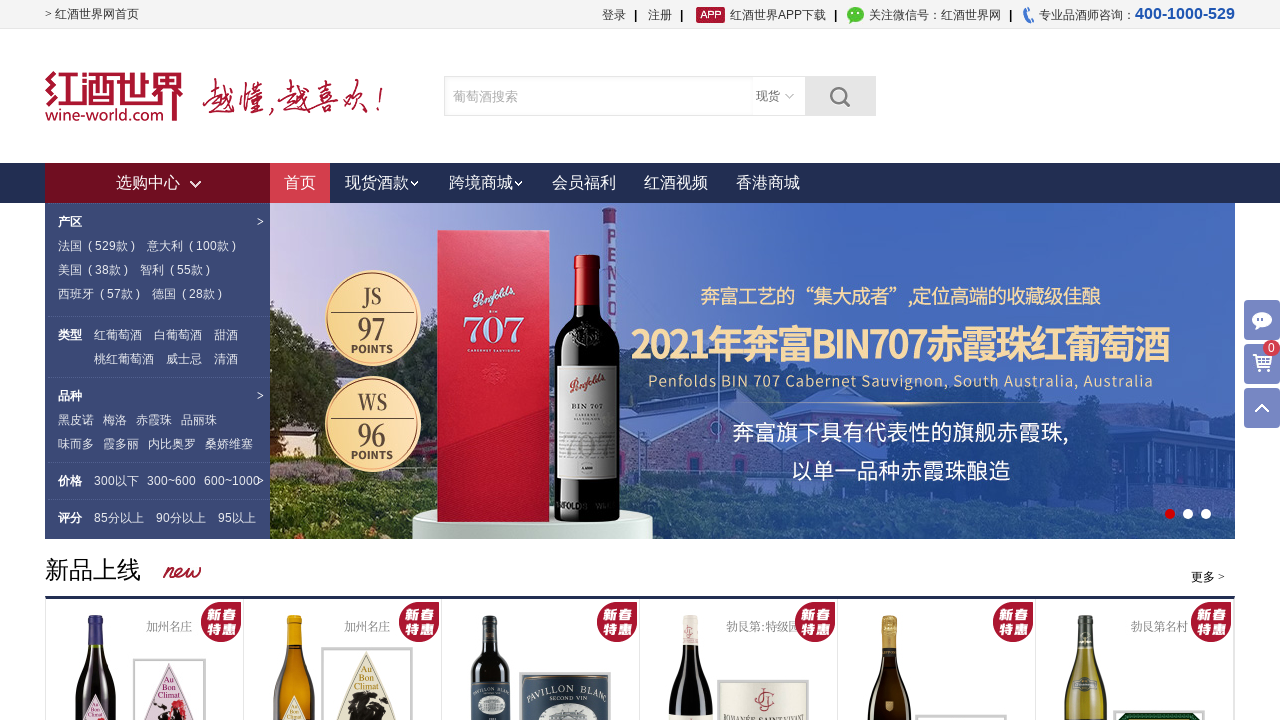

Waited for page to reach domcontentloaded state
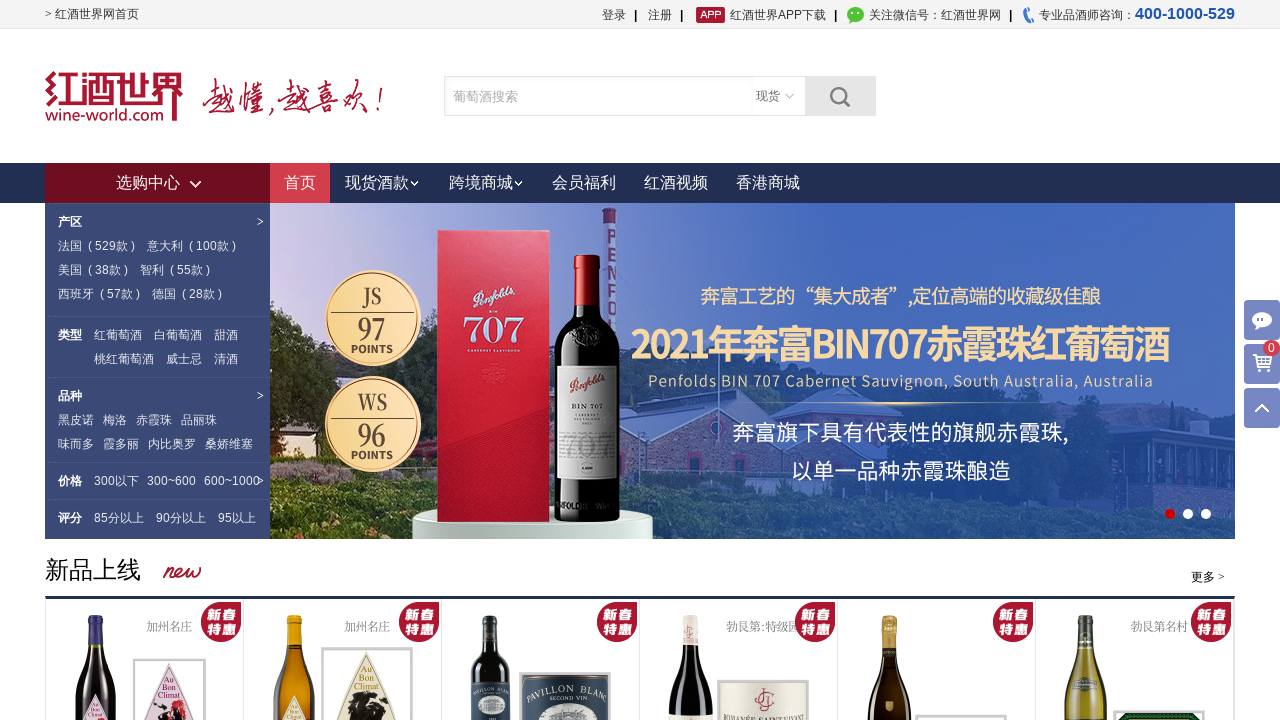

Verified body element is present on wine e-commerce website
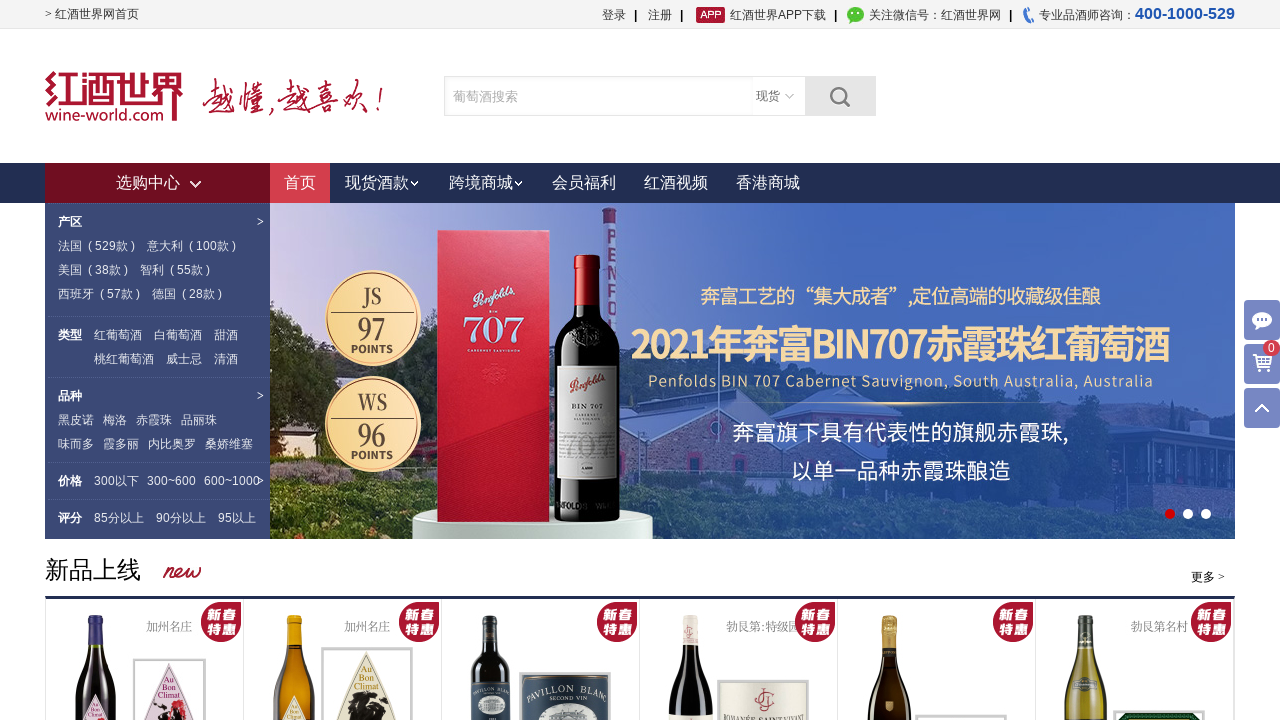

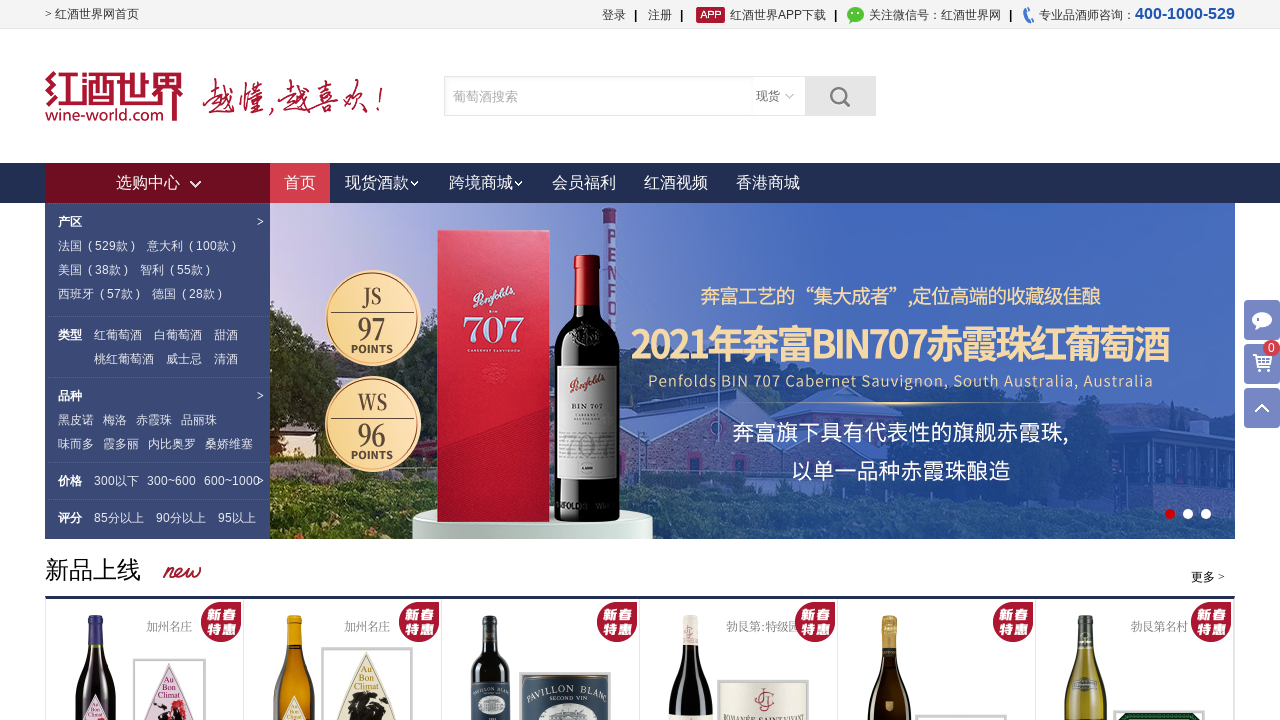